Tests unchecking an initially checked checkbox by clicking on it and verifying its state changes

Starting URL: http://the-internet.herokuapp.com/checkboxes

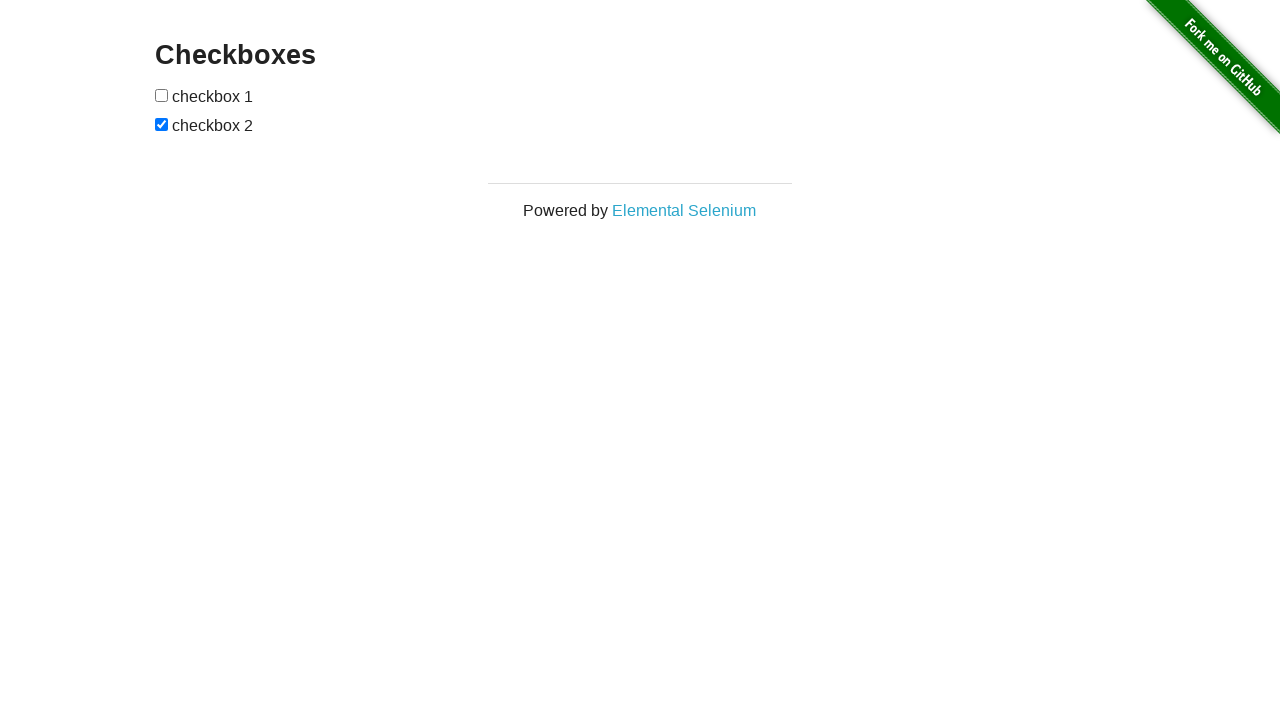

Clicked the second checkbox to uncheck it at (162, 124) on xpath=//*[@id='checkboxes']/input[2]
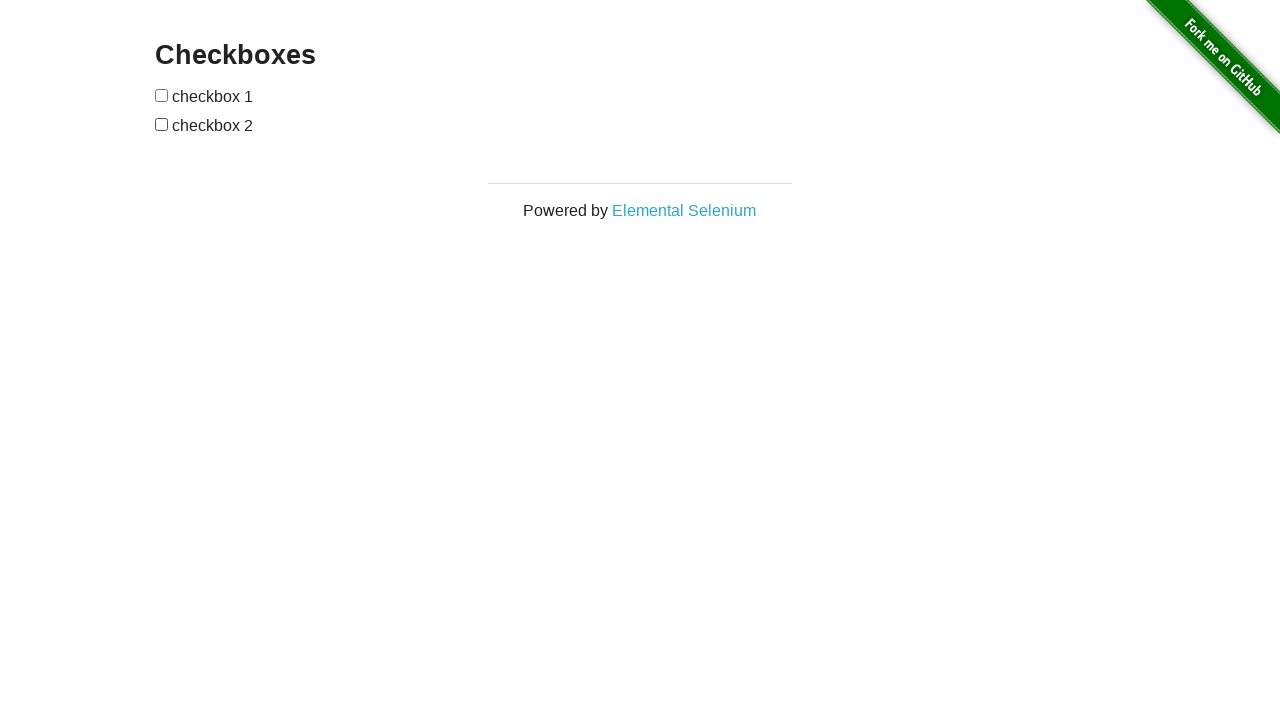

Verified that the second checkbox is now unchecked
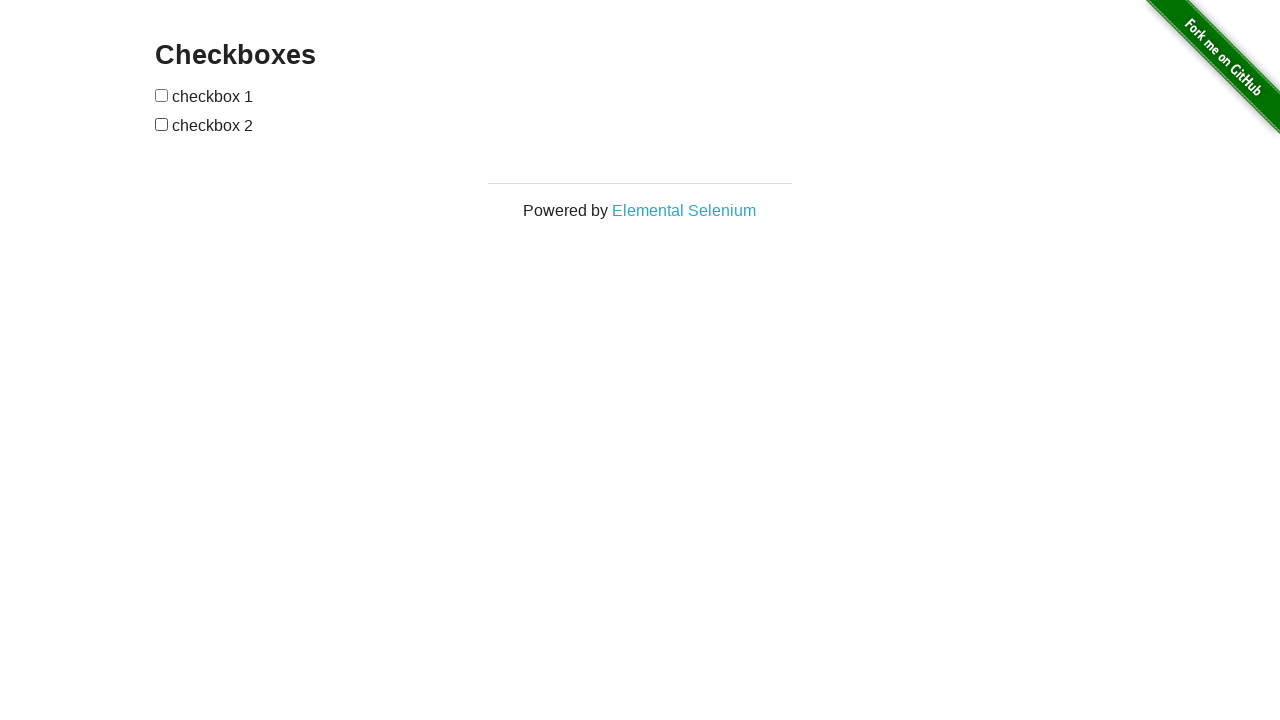

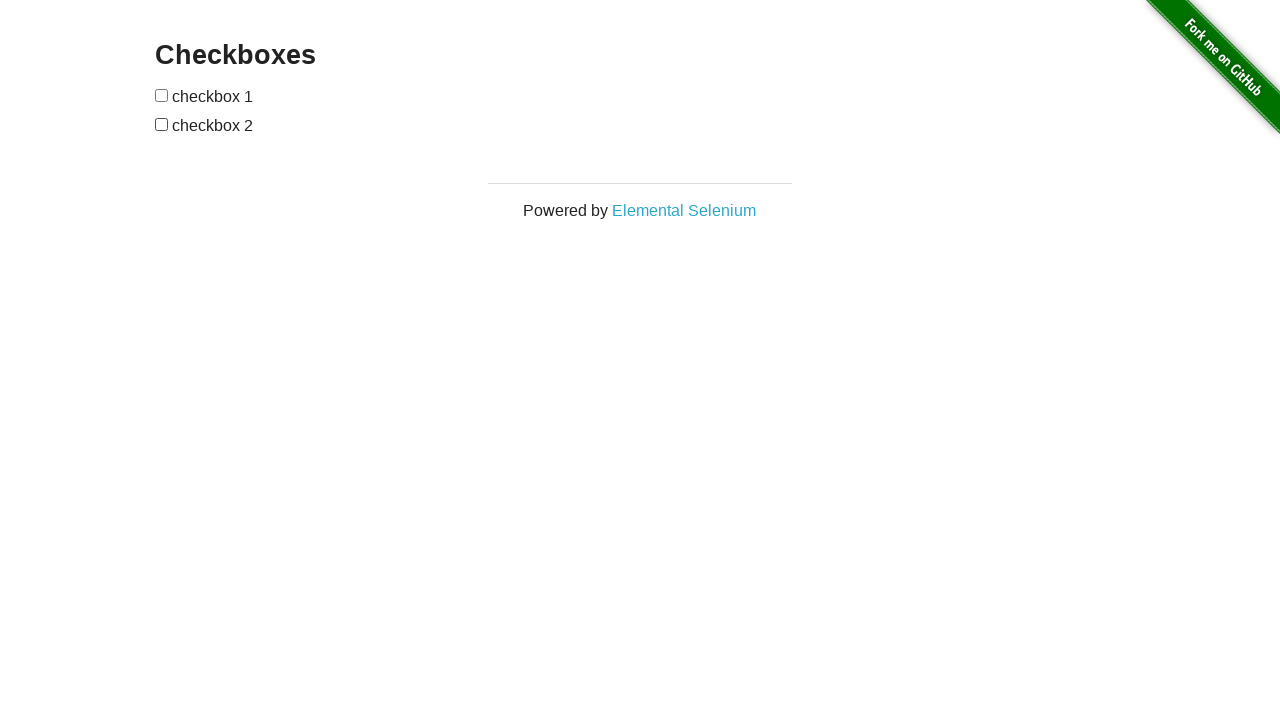